Tests handling a JavaScript alert dialog by clicking a button to trigger the alert, accepting it, and verifying the alert message content.

Starting URL: https://demo.automationtesting.in/Alerts.html

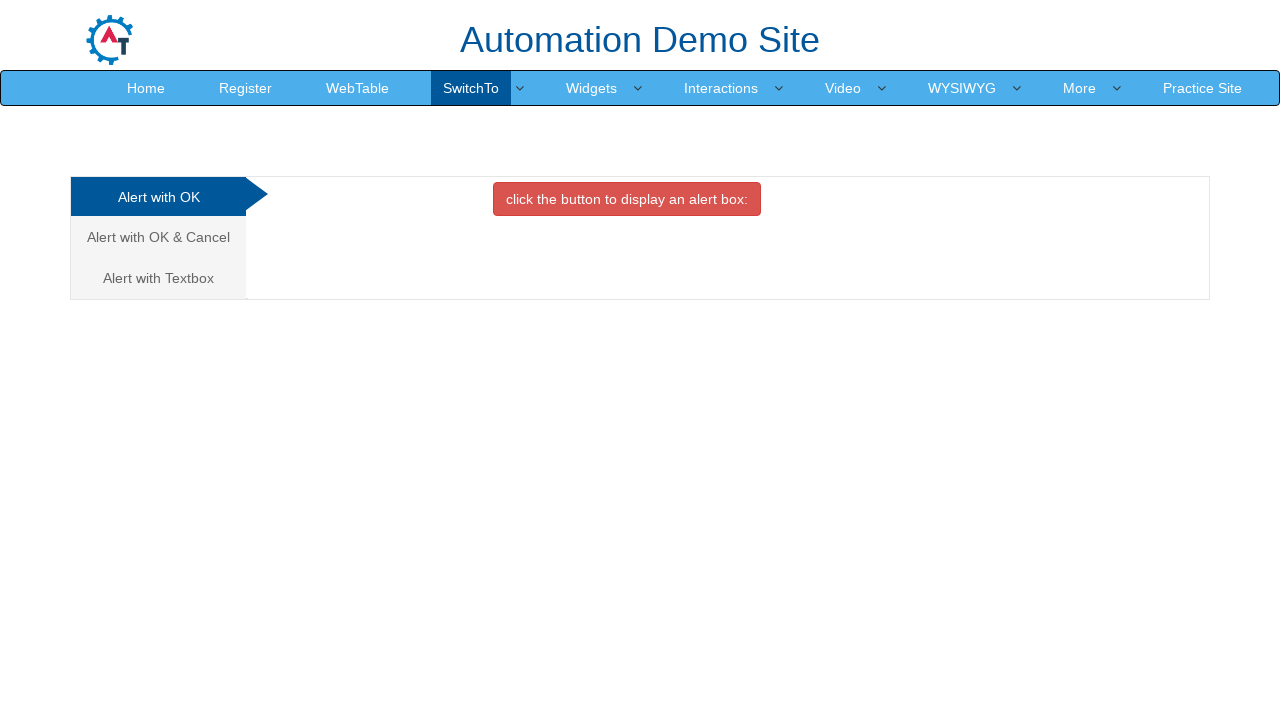

Accepted the alert dialog
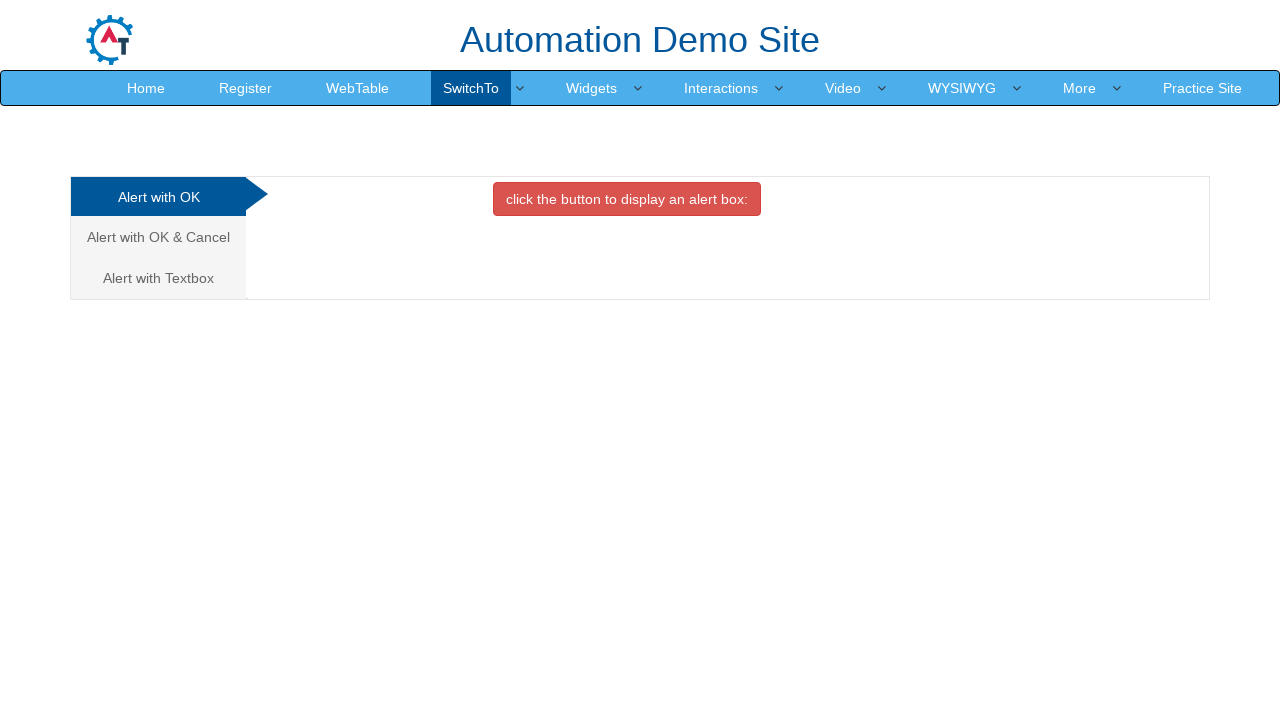

Clicked button to trigger alert dialog at (627, 199) on xpath=//button[contains(text(),'click the button to display an')]
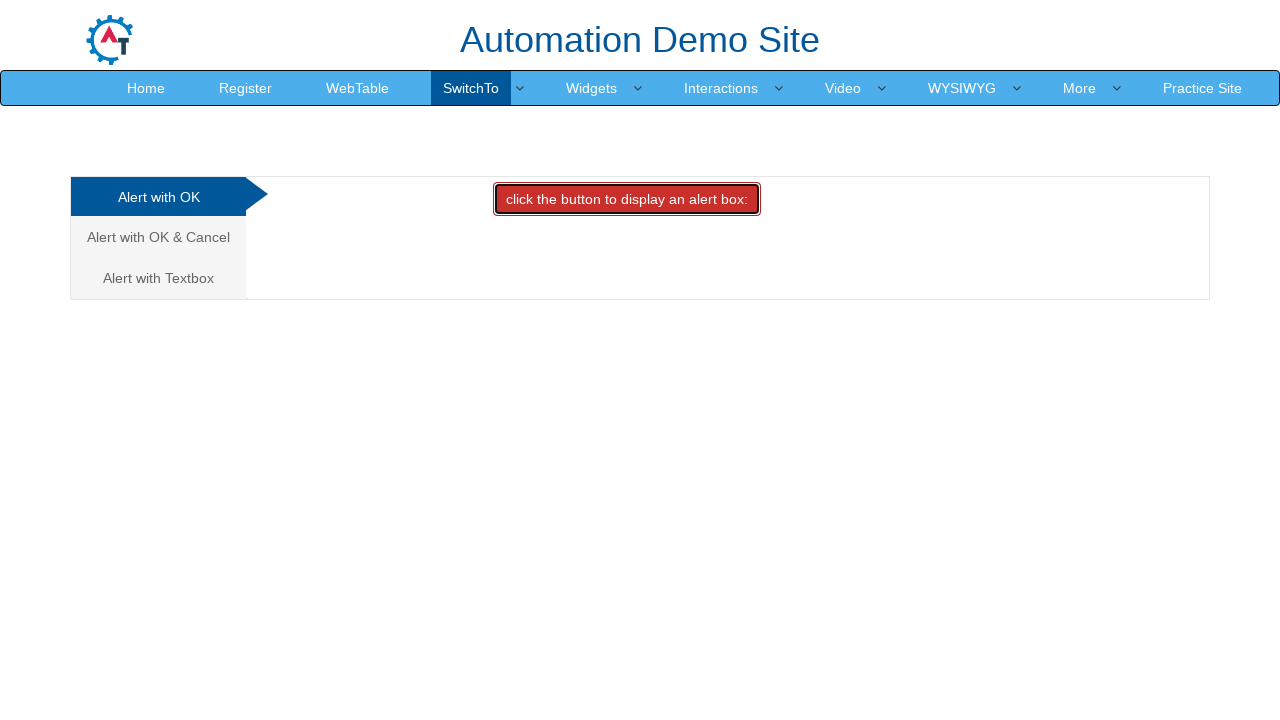

Waited for alert dialog to be processed
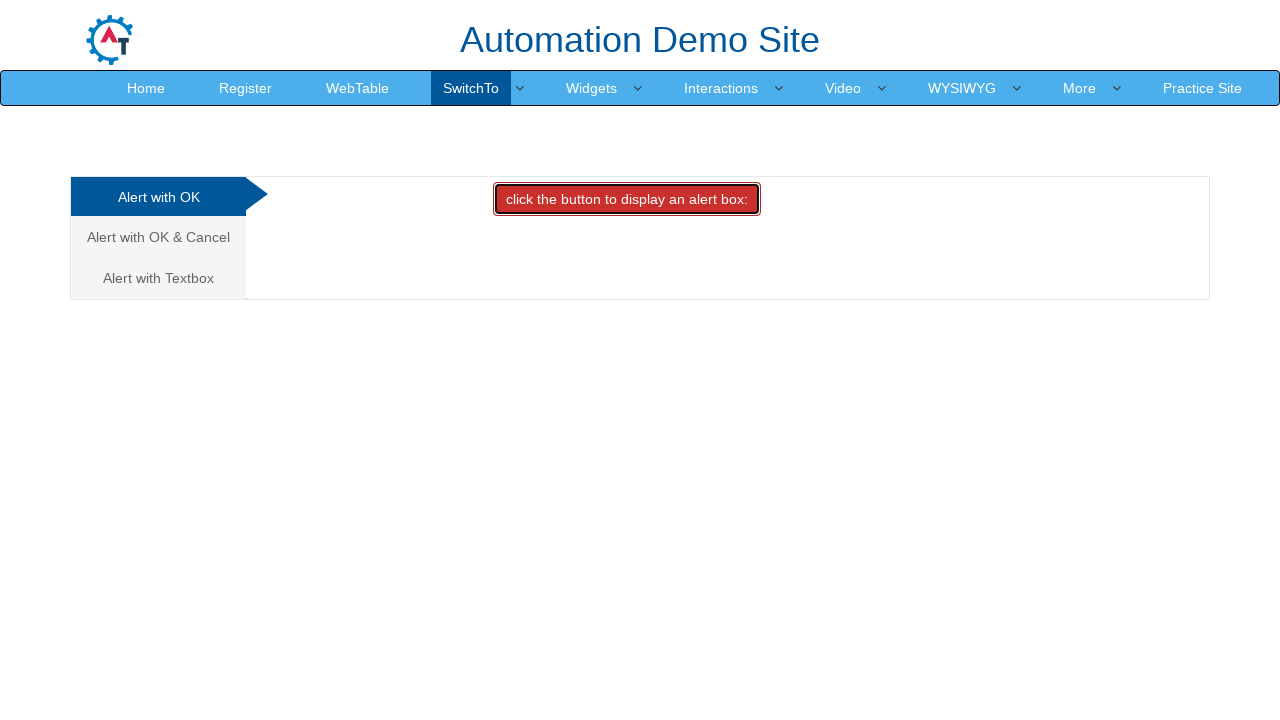

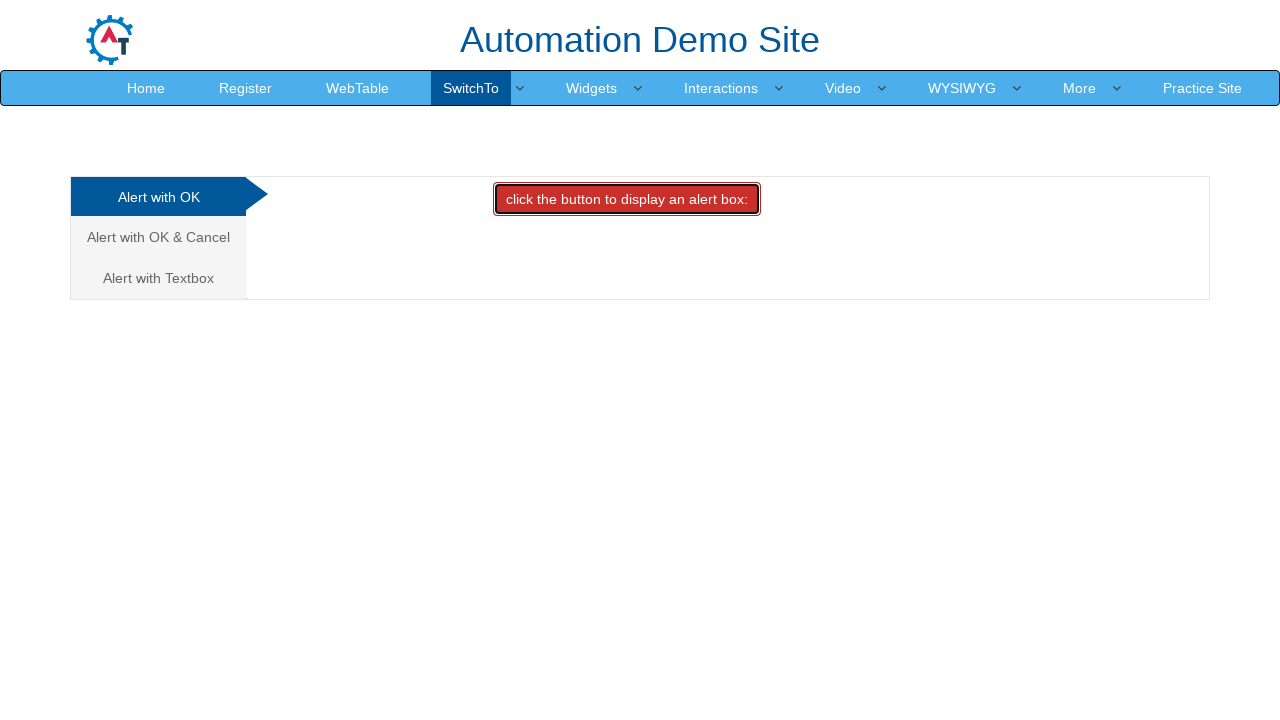